Navigates to the Scrape This Site pages and clicks on the Oscar Winning Films link to navigate to the AJAX/JavaScript page

Starting URL: https://www.scrapethissite.com/pages/

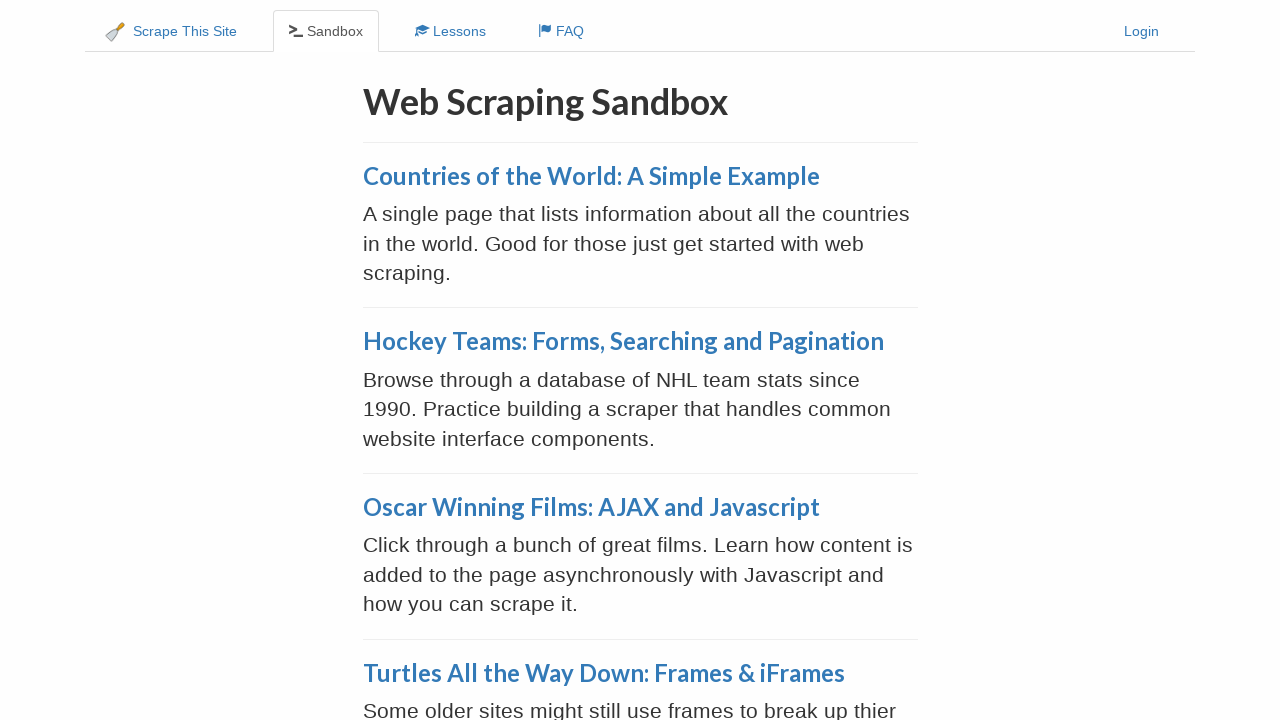

Clicked on Oscar Winning Films link at (591, 507) on a:has-text('Oscar Winning Films')
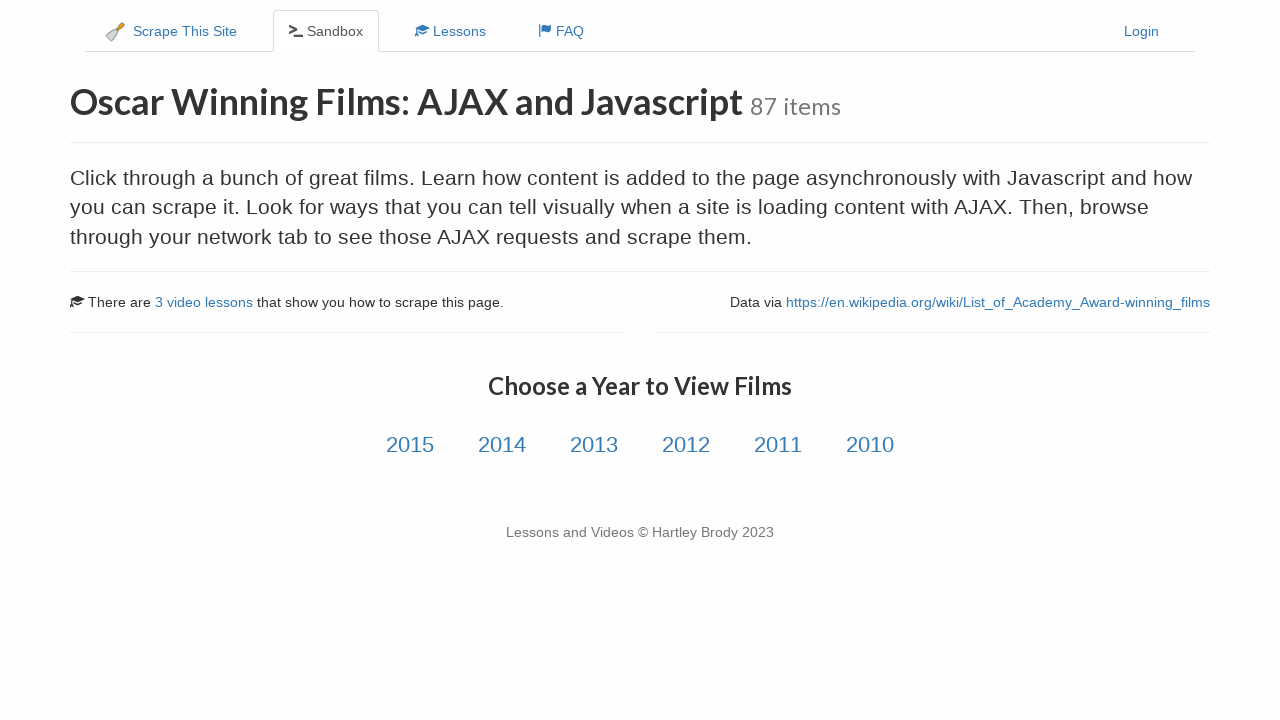

Navigated to AJAX/JavaScript page
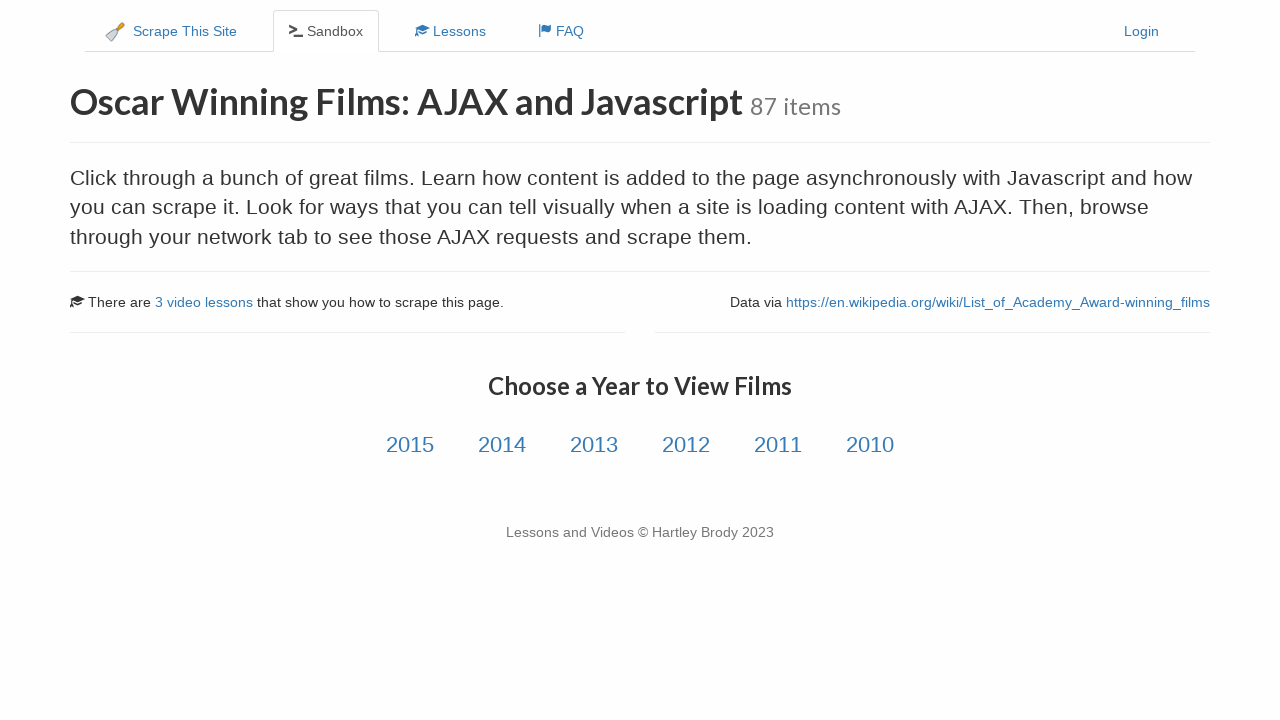

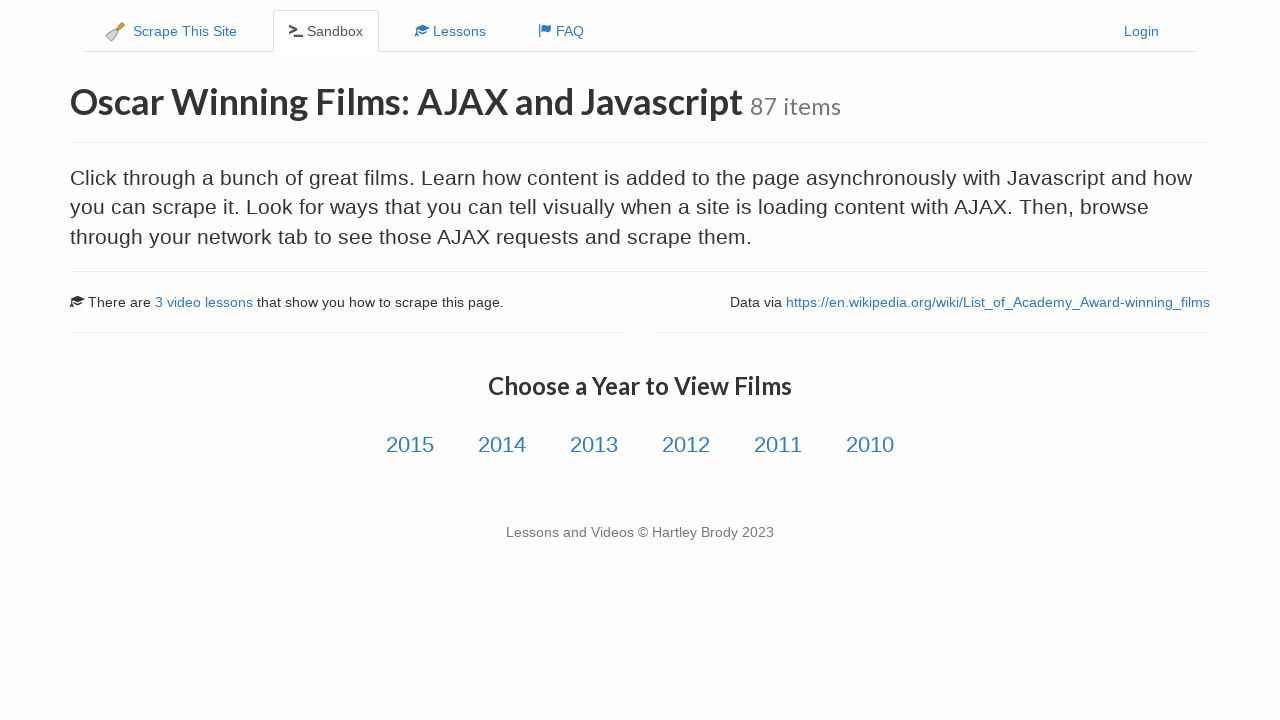